Tests entering text in a JavaScript prompt by clicking the third button, entering a name, and verifying it appears in the result

Starting URL: https://testcenter.techproeducation.com/index.php?page=javascript-alerts

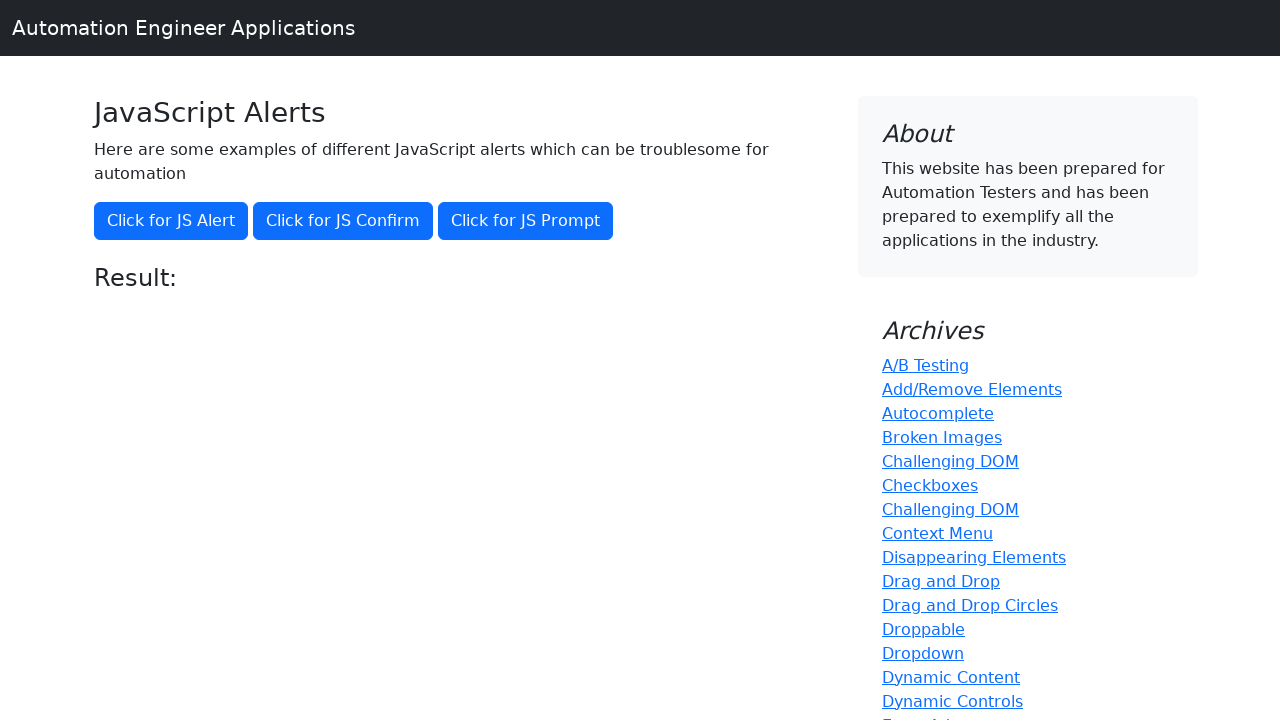

Set up dialog handler to accept prompt with text 'niyazi'
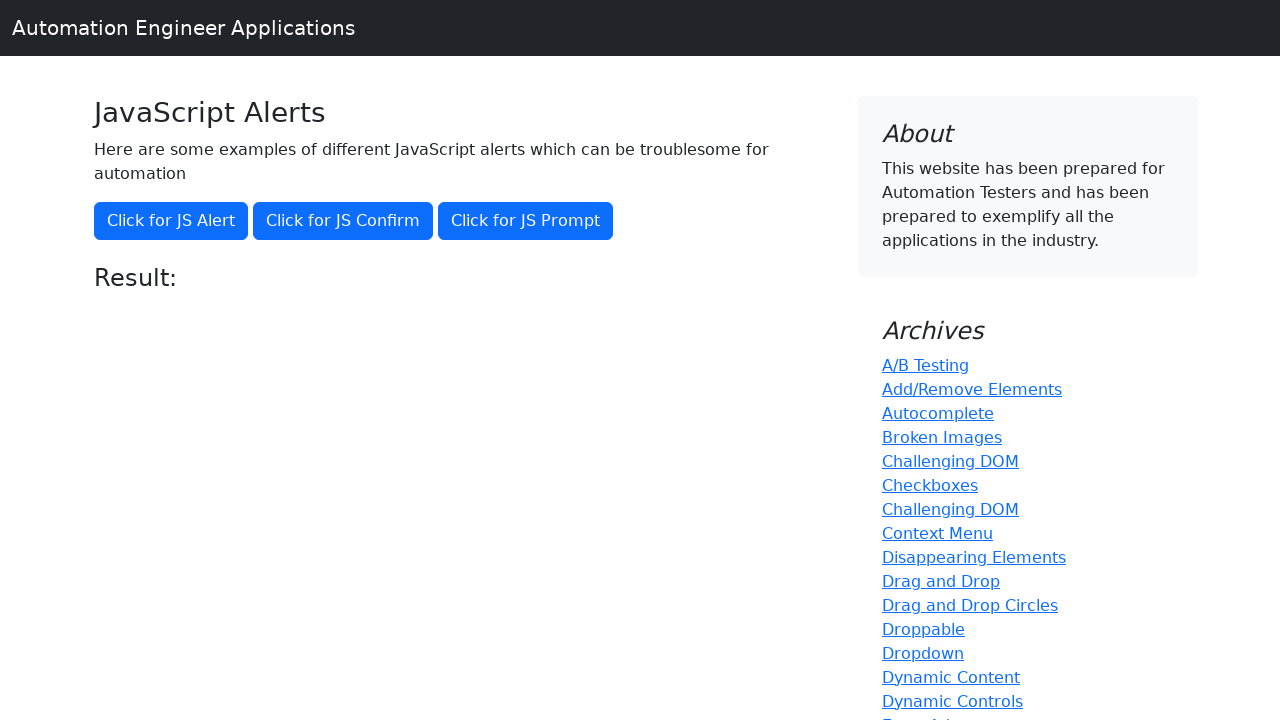

Clicked third button to trigger JavaScript prompt at (526, 221) on (//button)[3]
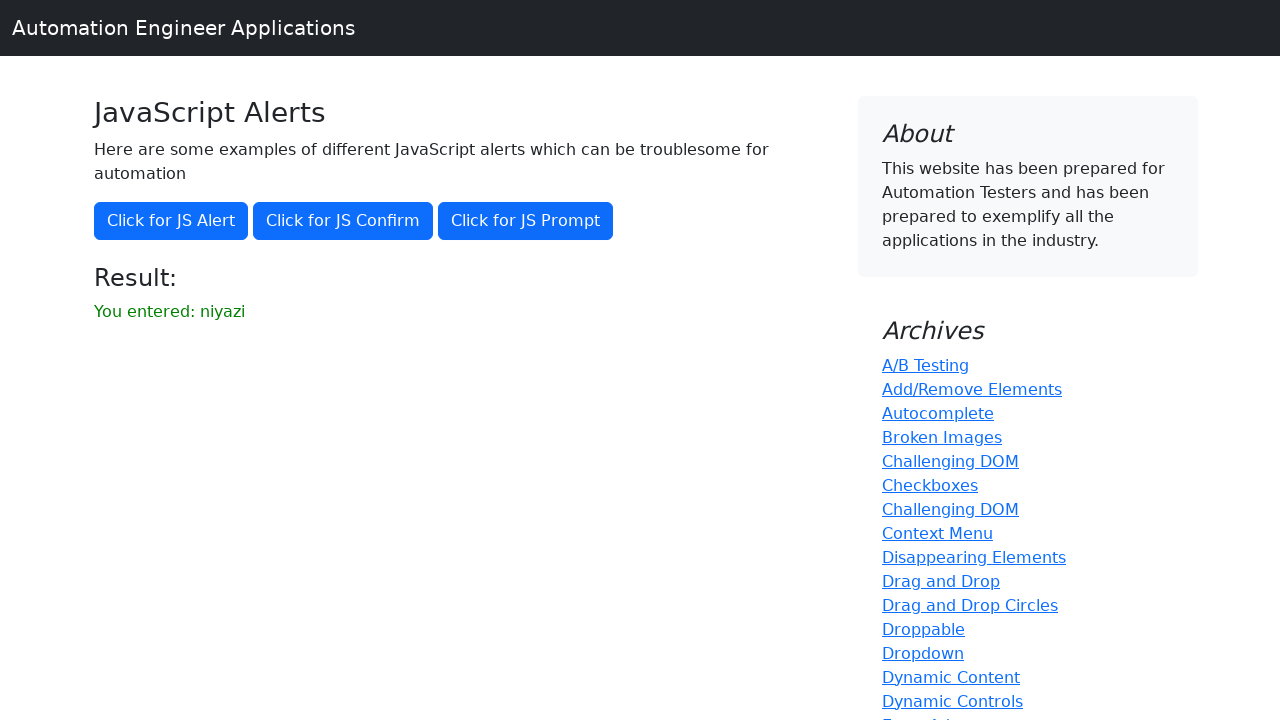

Result element appeared after prompt was submitted
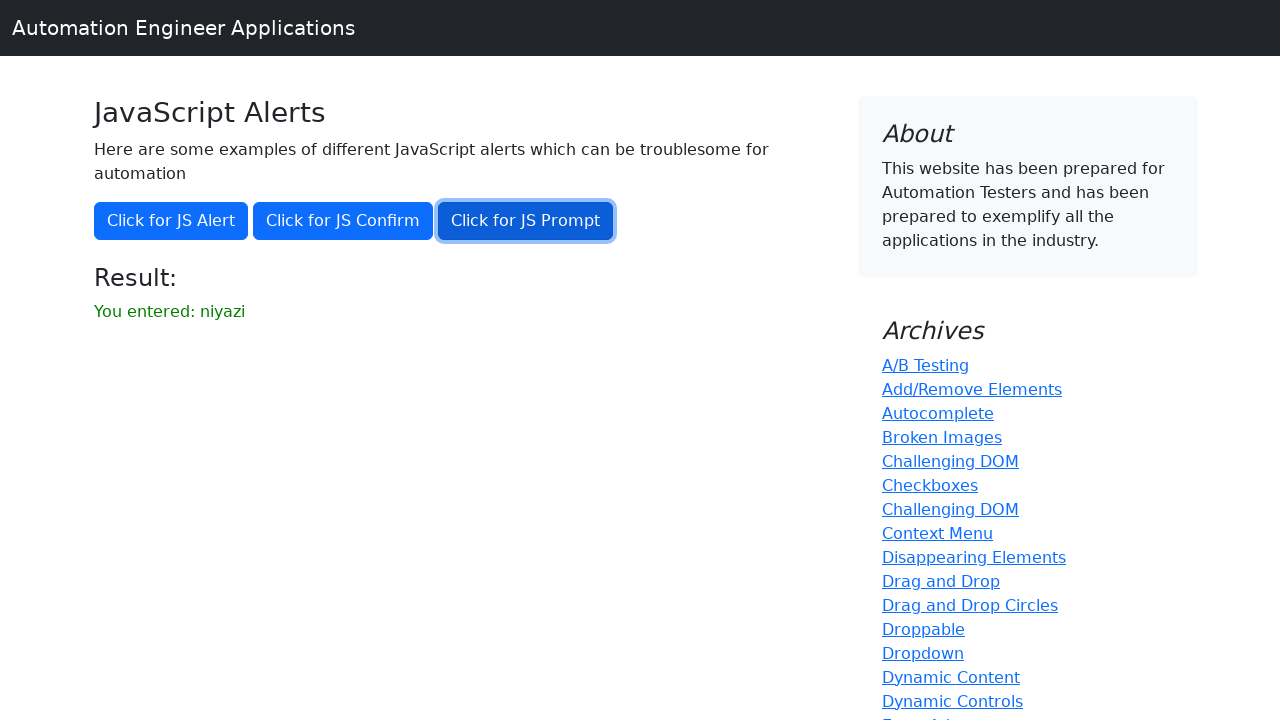

Located result element
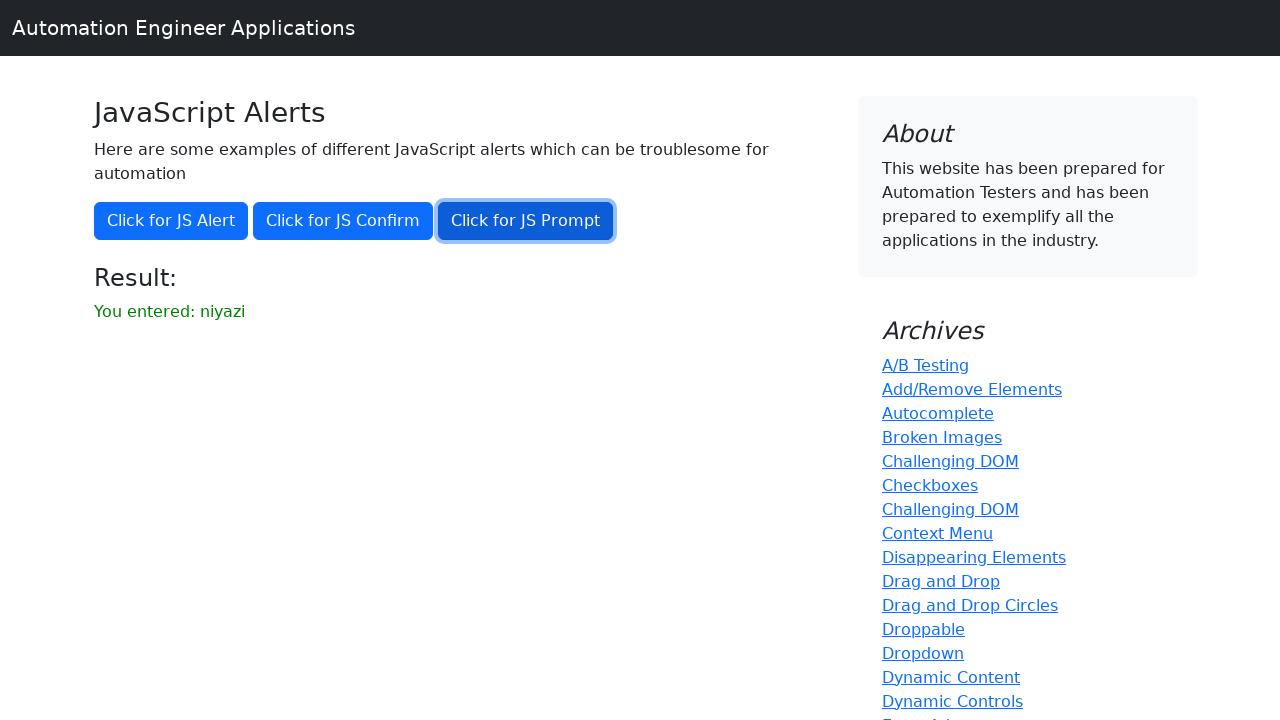

Verified that 'niyazi' appears in the result text
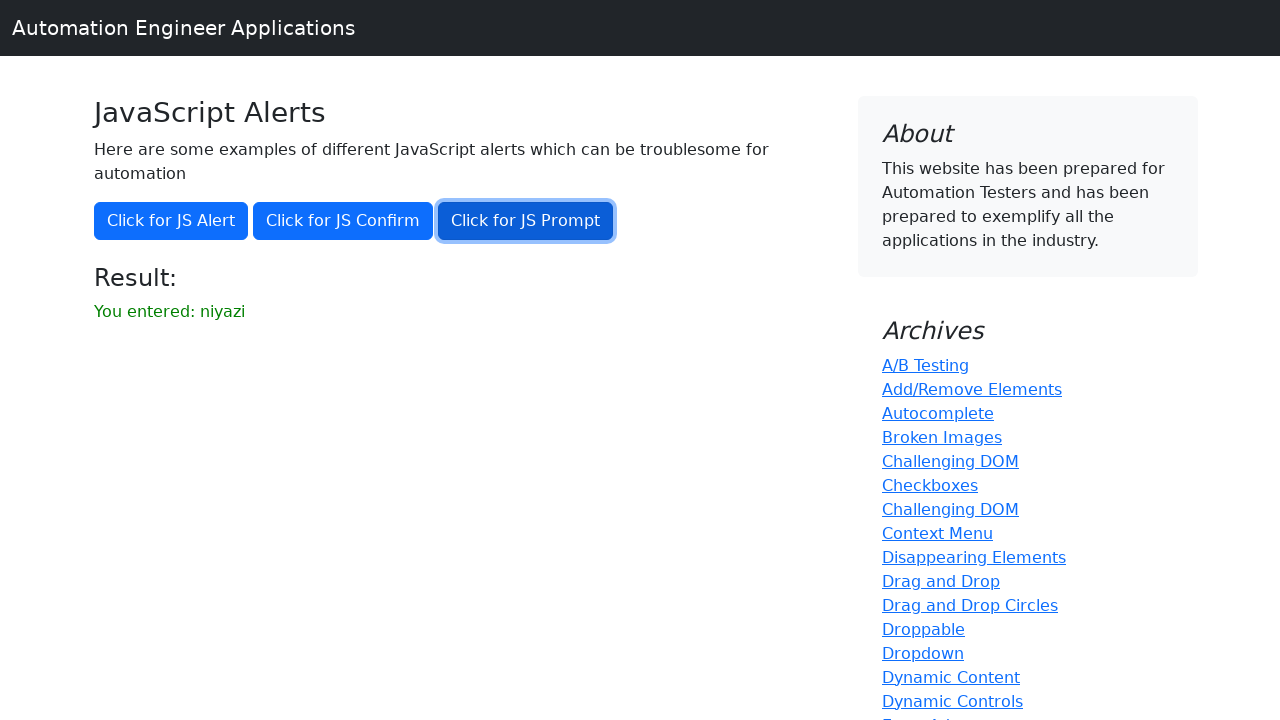

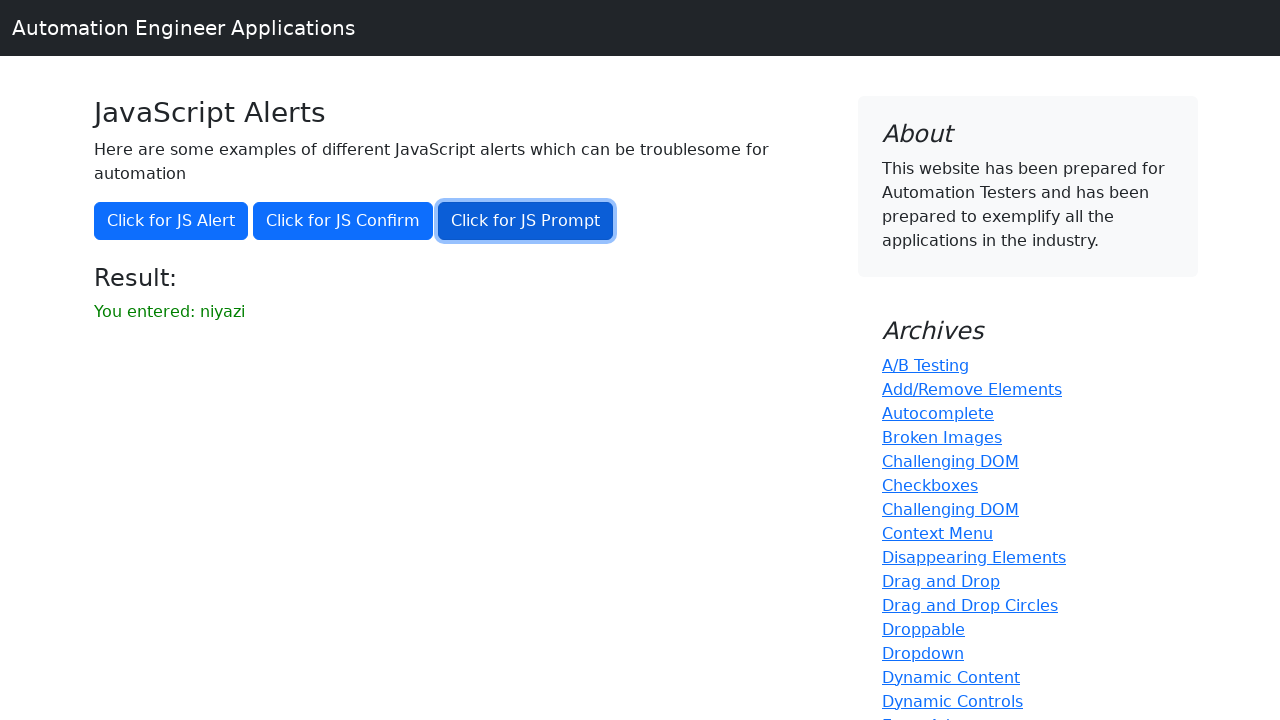